Tests a checkout form by filling in address, payment information, selecting options, and submitting the form with validation

Starting URL: https://getbootstrap.com/docs/5.0/examples/checkout/

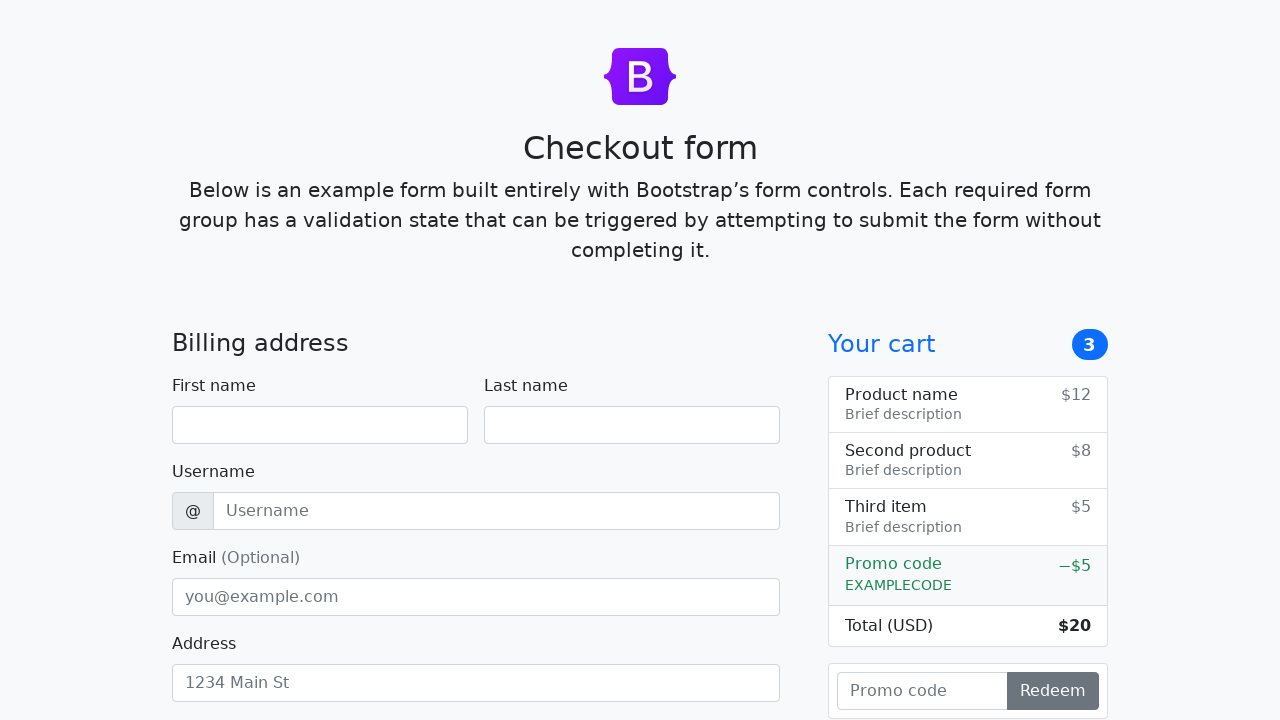

Filled address field with '1234, Main Street' on #address
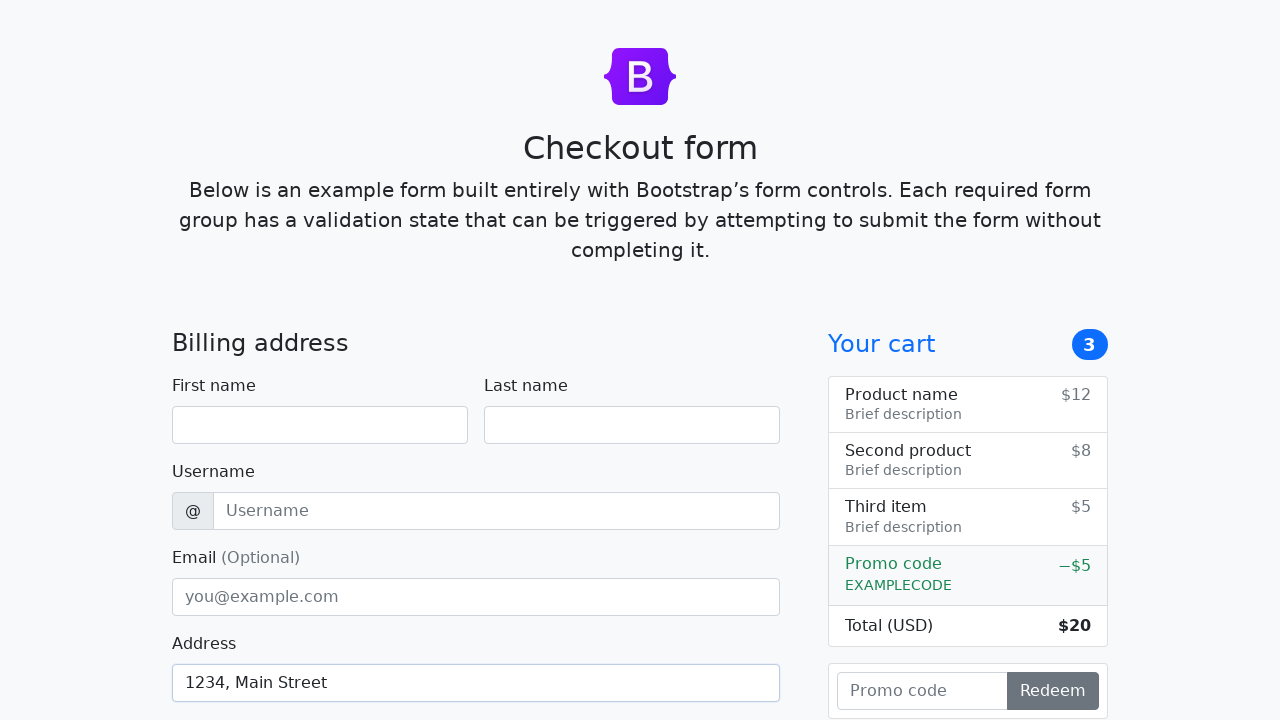

Clicked same-address checkbox at (180, 360) on #same-address
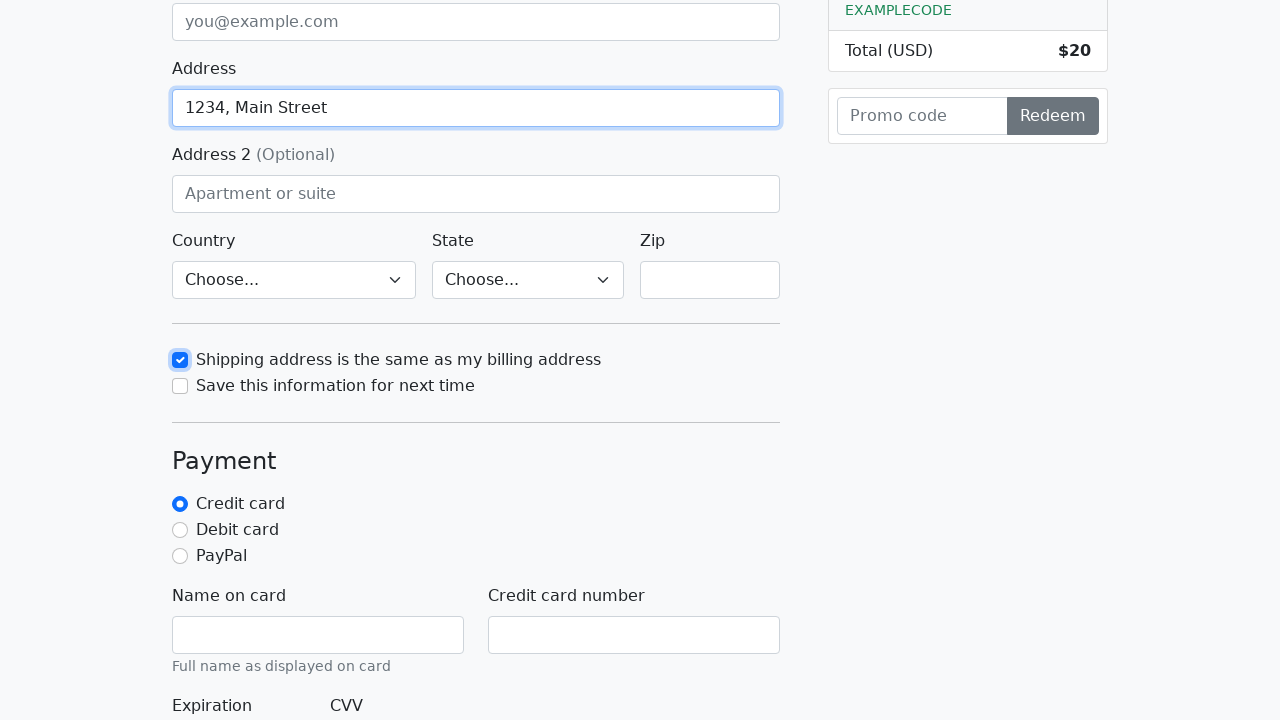

Selected PayPal as payment method
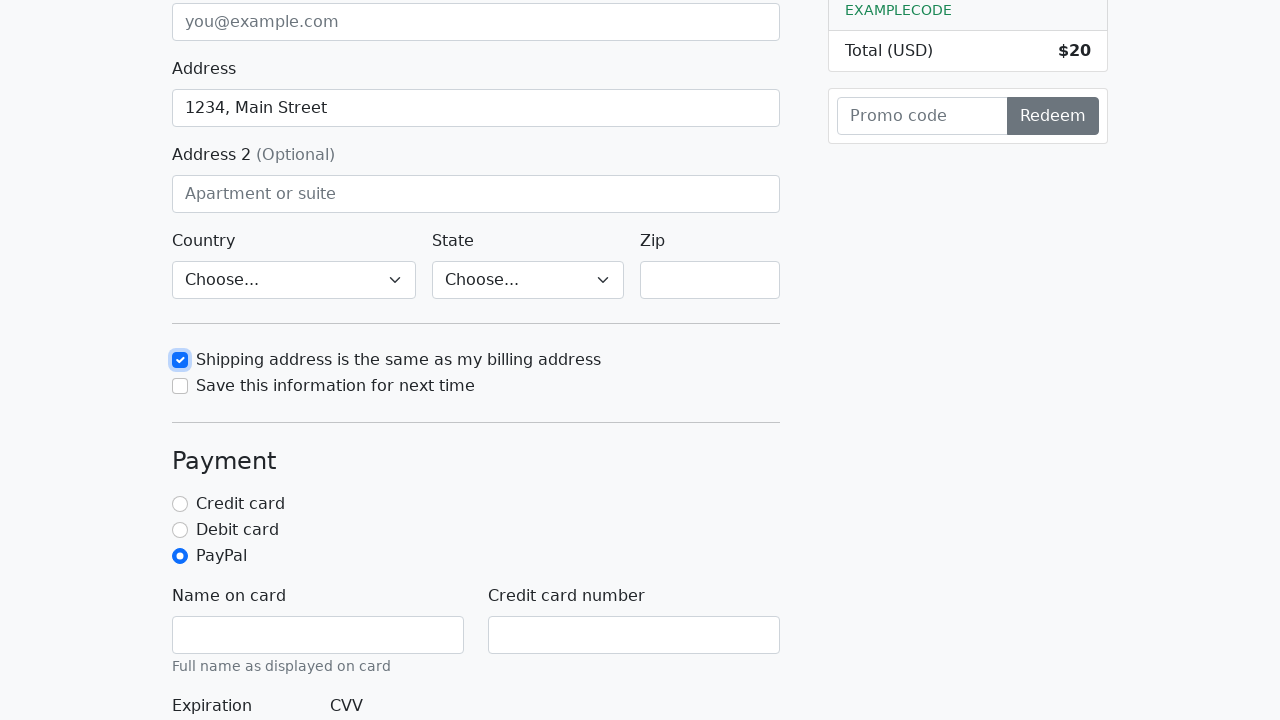

Clicked submit button to trigger validation errors at (476, 500) on div.col-md-7.col-lg-8 > form > button
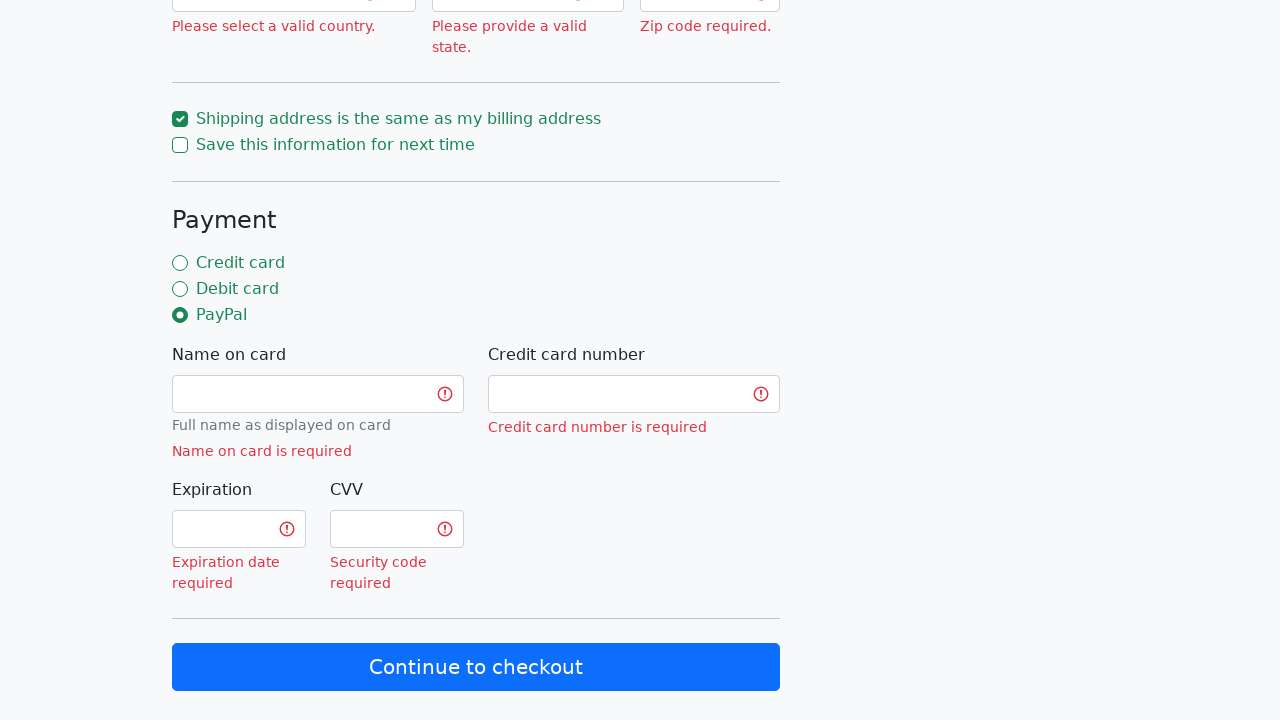

Filled first name field with 'Xyz' on #firstName
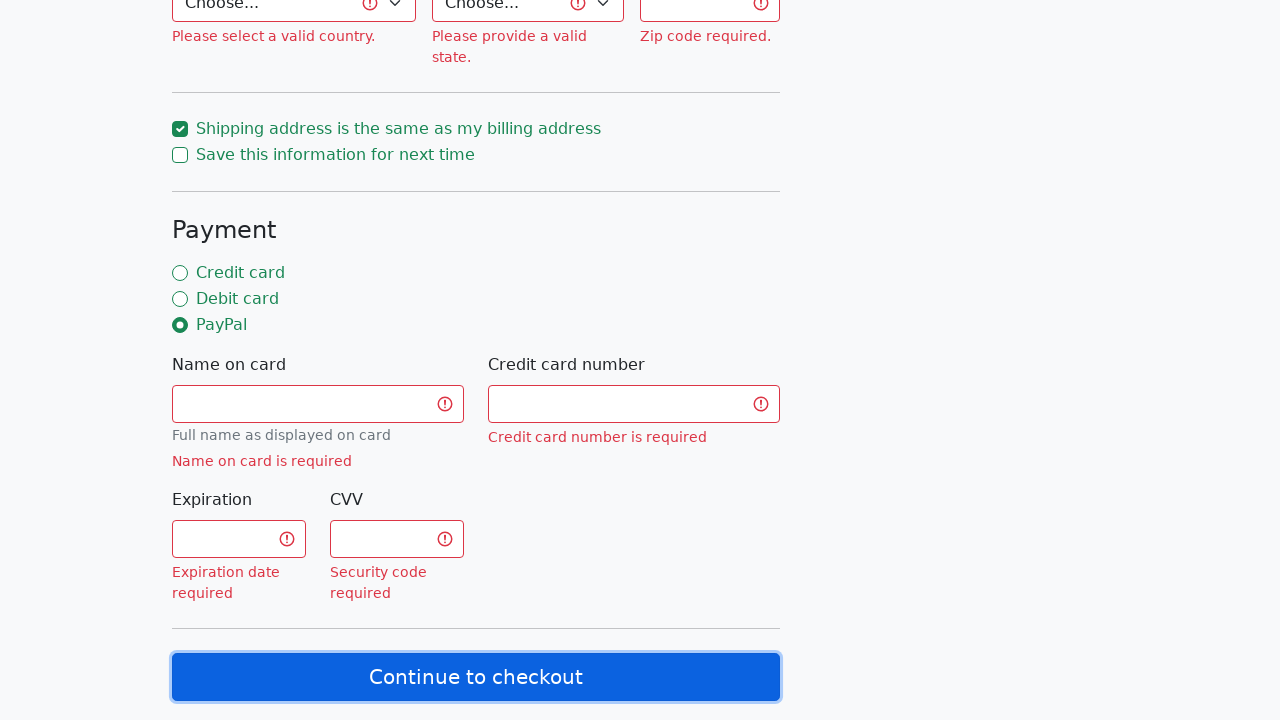

Filled last name field with 'Abc' on #lastName
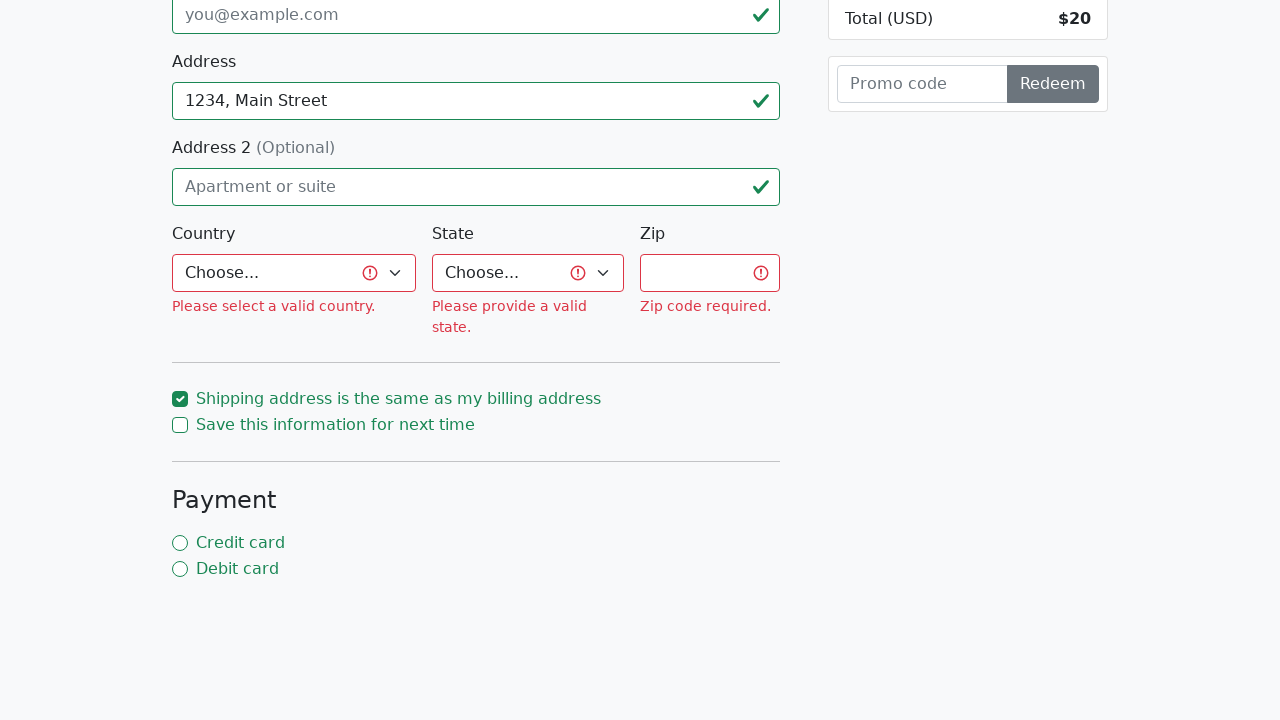

Filled username field with 'XyzAbc' on #username
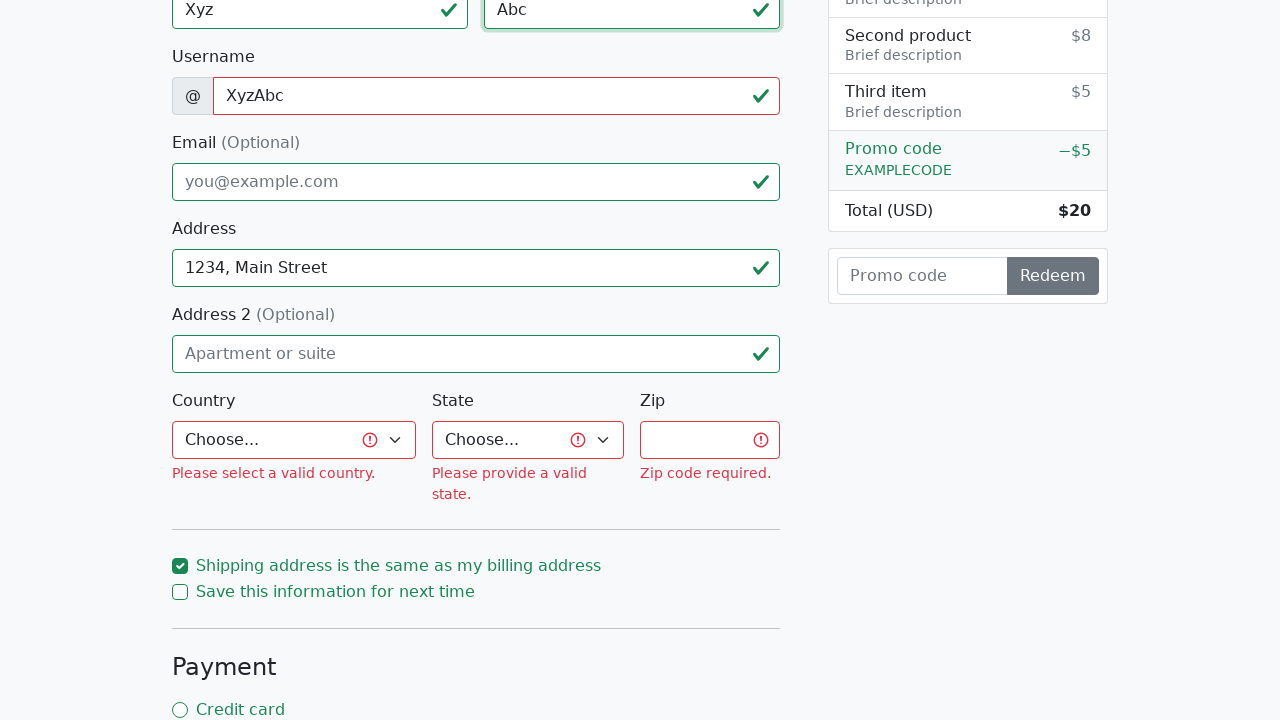

Filled address field with '1234, Main Str.' on #address
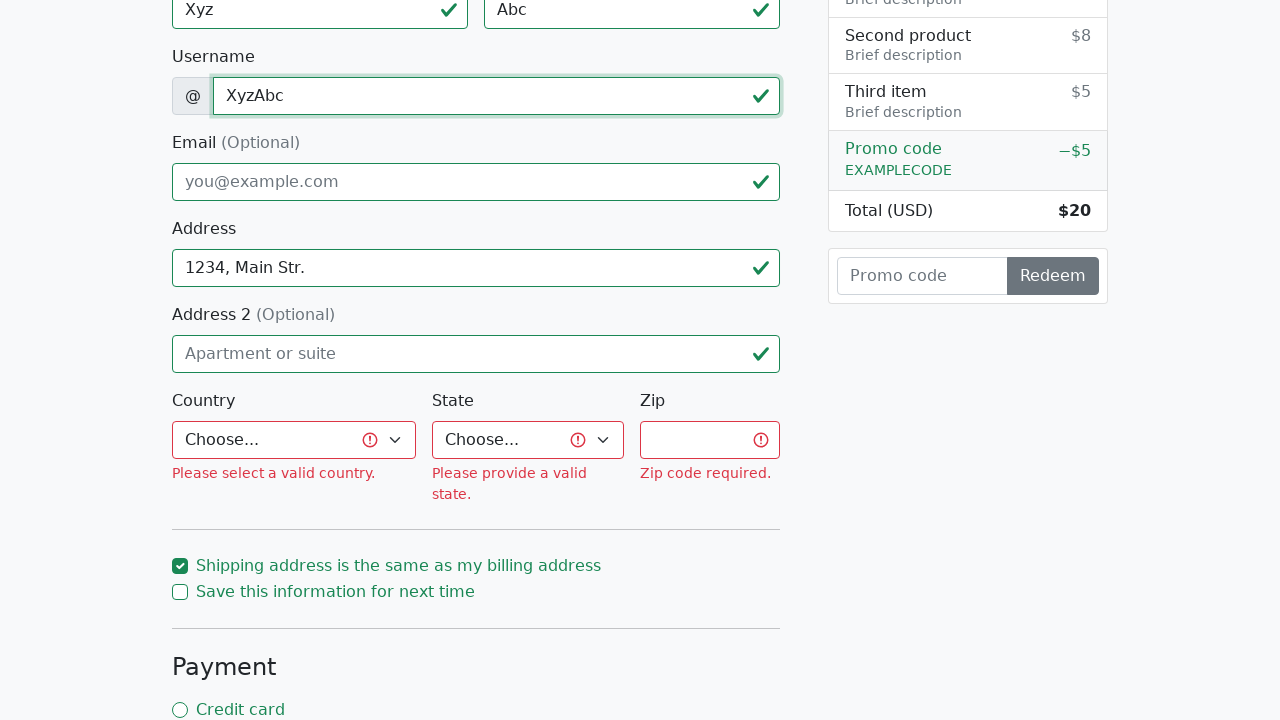

Selected 'United States' from country dropdown on #country
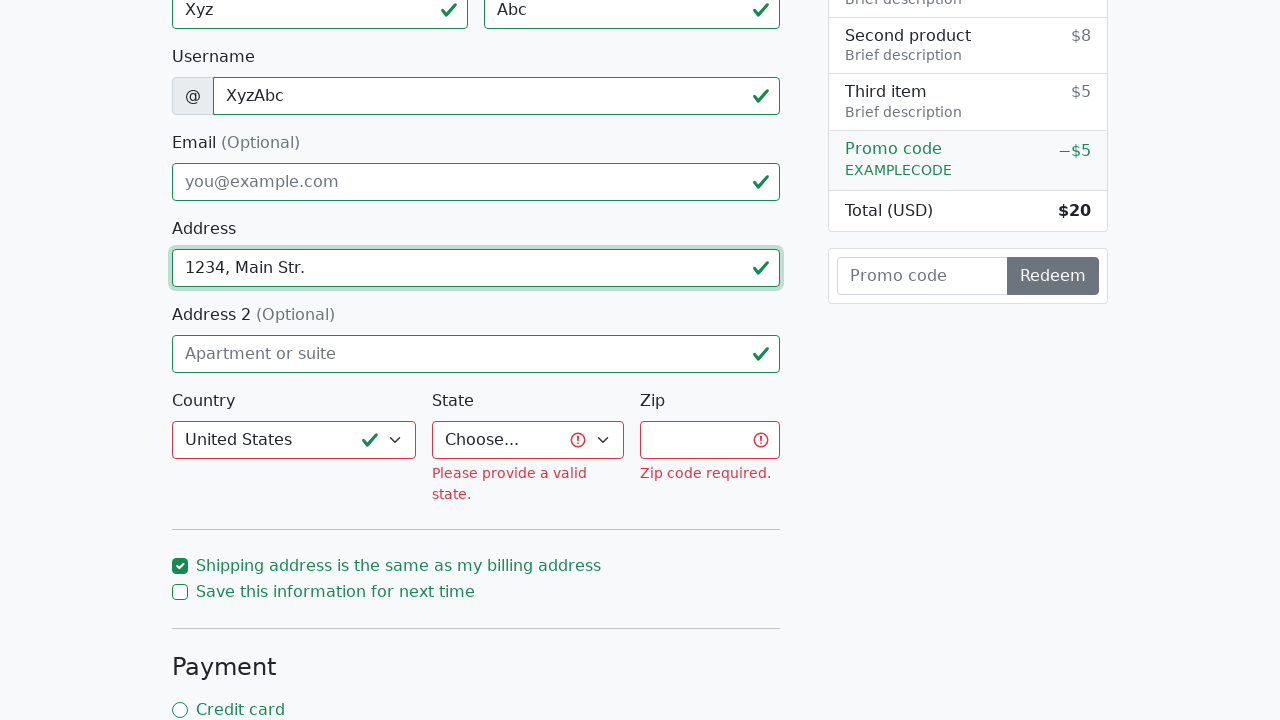

Selected 'California' from state dropdown on #state
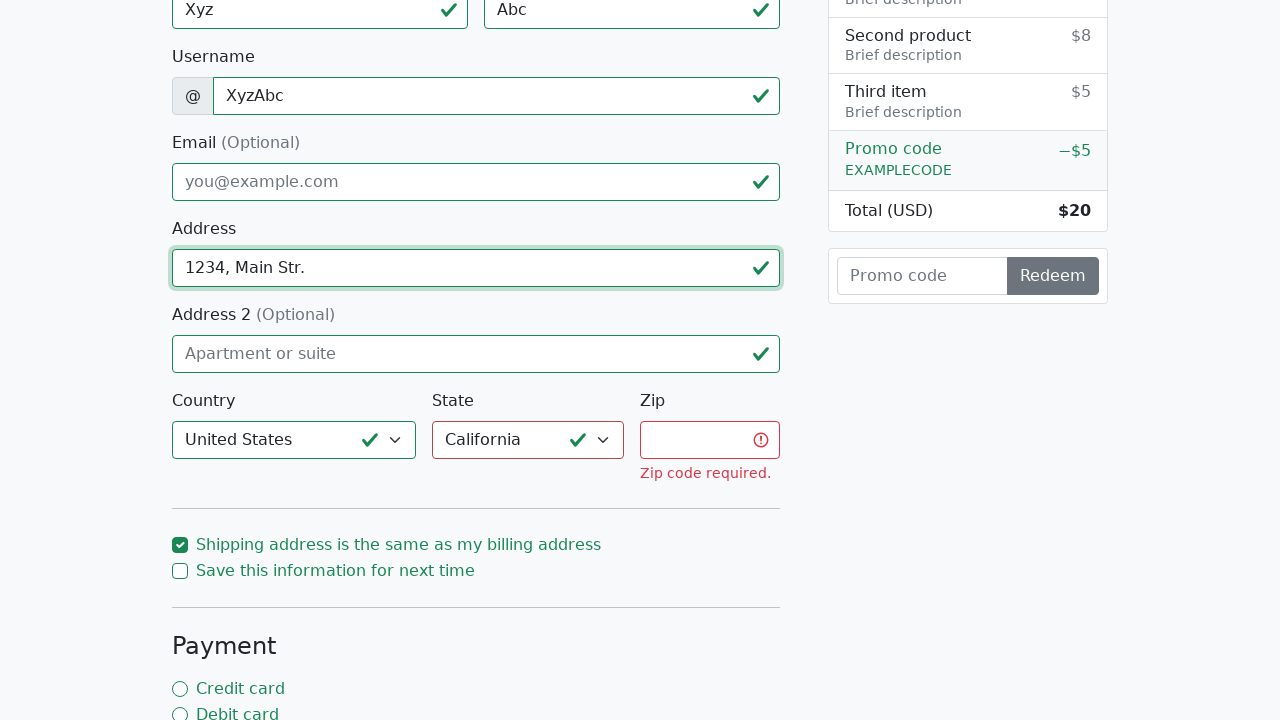

Filled zip code field with '1234' on #zip
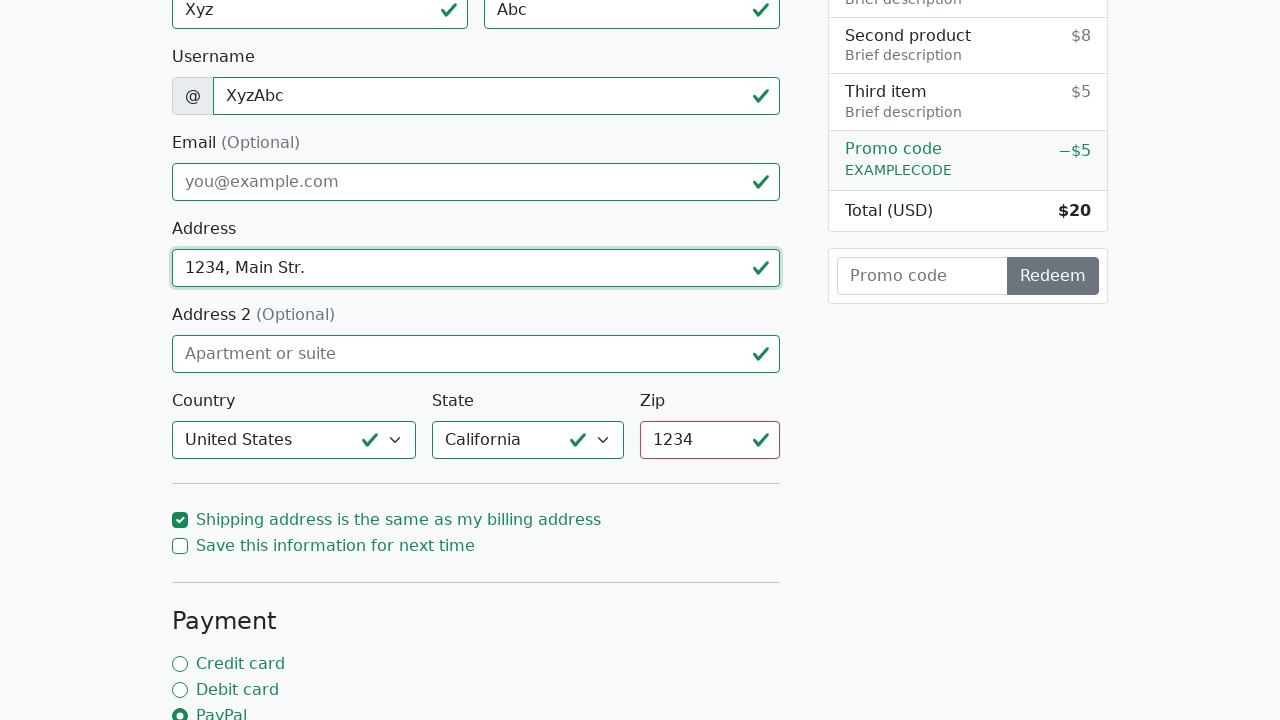

Filled credit card name field with 'Xyz Abc' on #cc-name
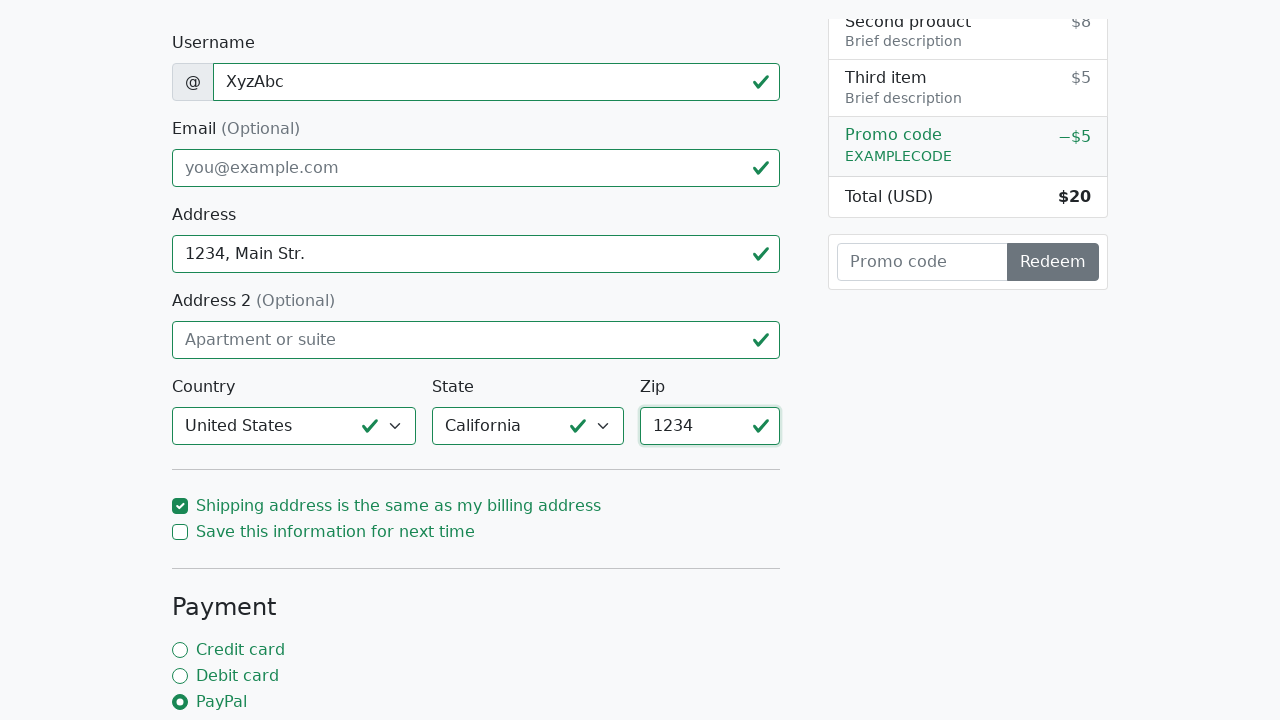

Filled credit card number field with '122456789' on #cc-number
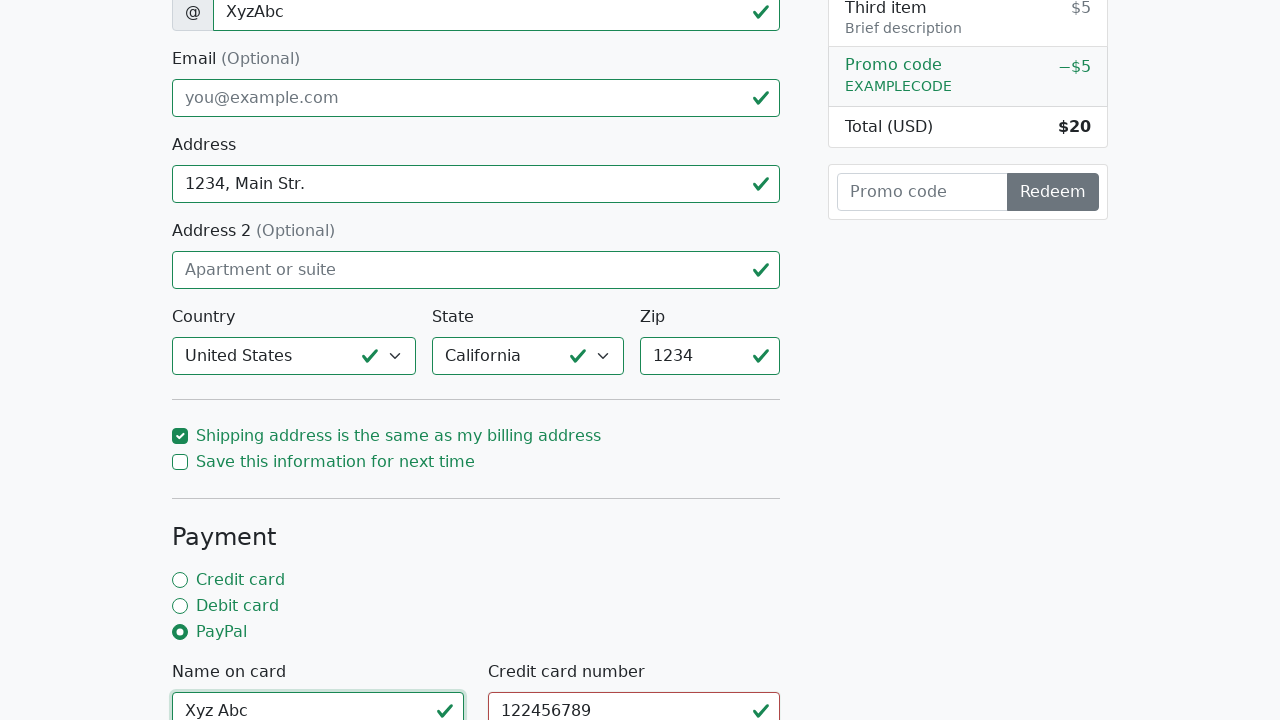

Filled credit card expiration field with '0823' on #cc-expiration
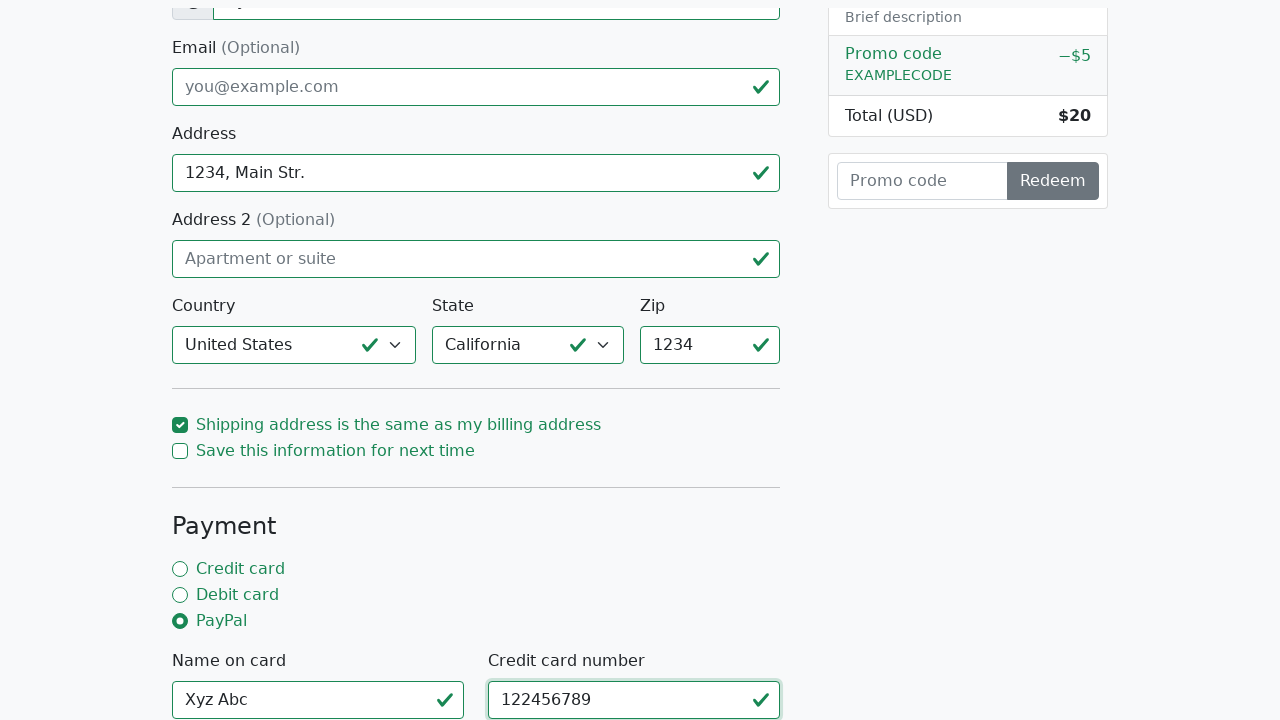

Filled credit card CVV field with '840' on #cc-cvv
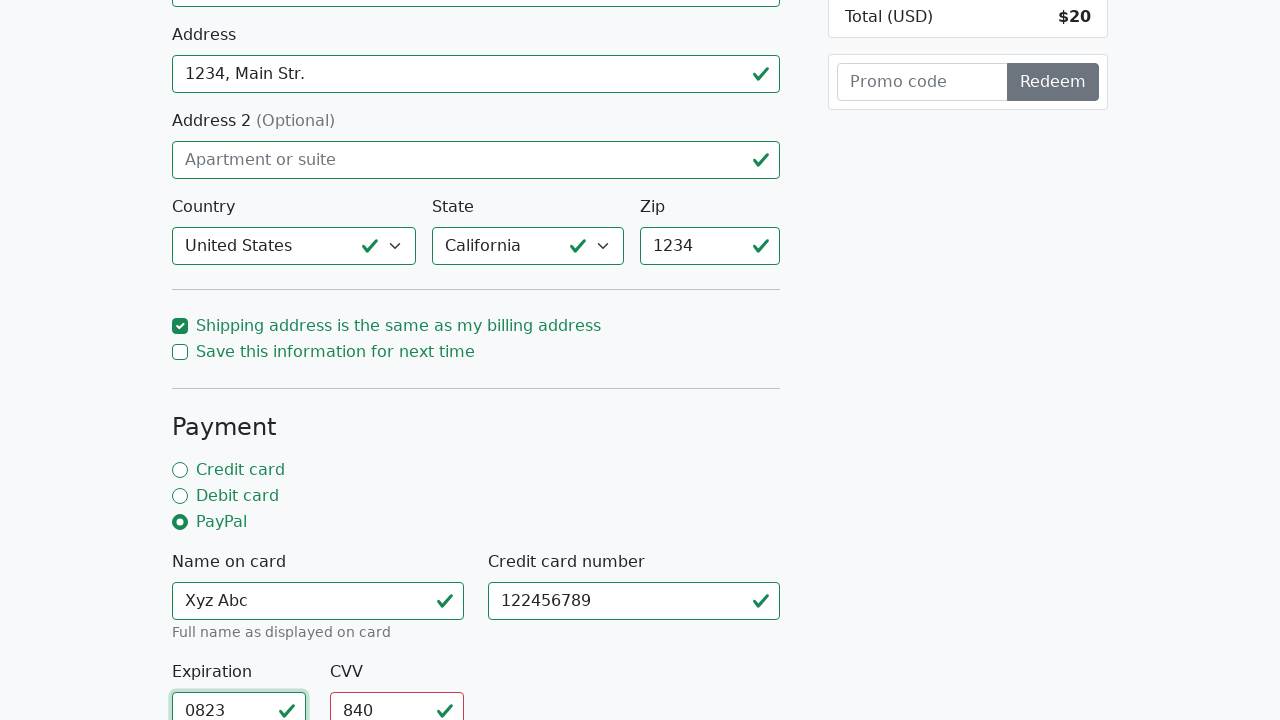

Clicked submit button to complete form submission at (476, 500) on div.col-md-7.col-lg-8 > form > button
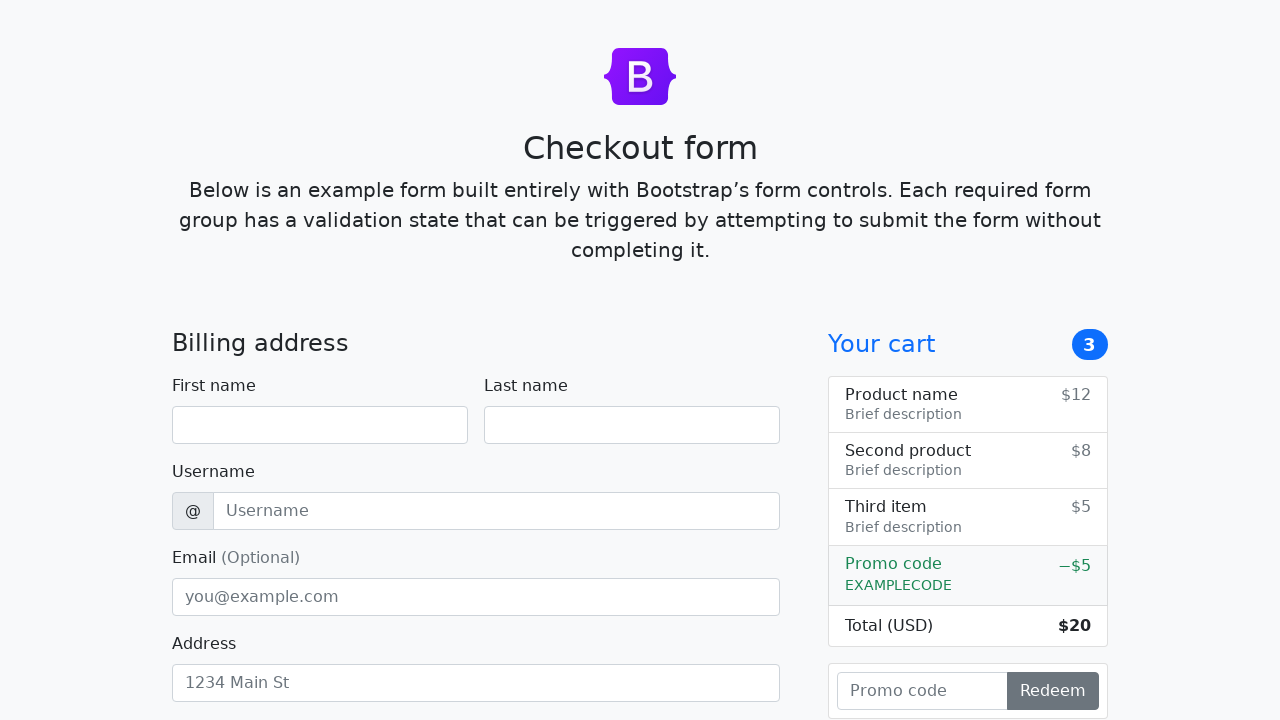

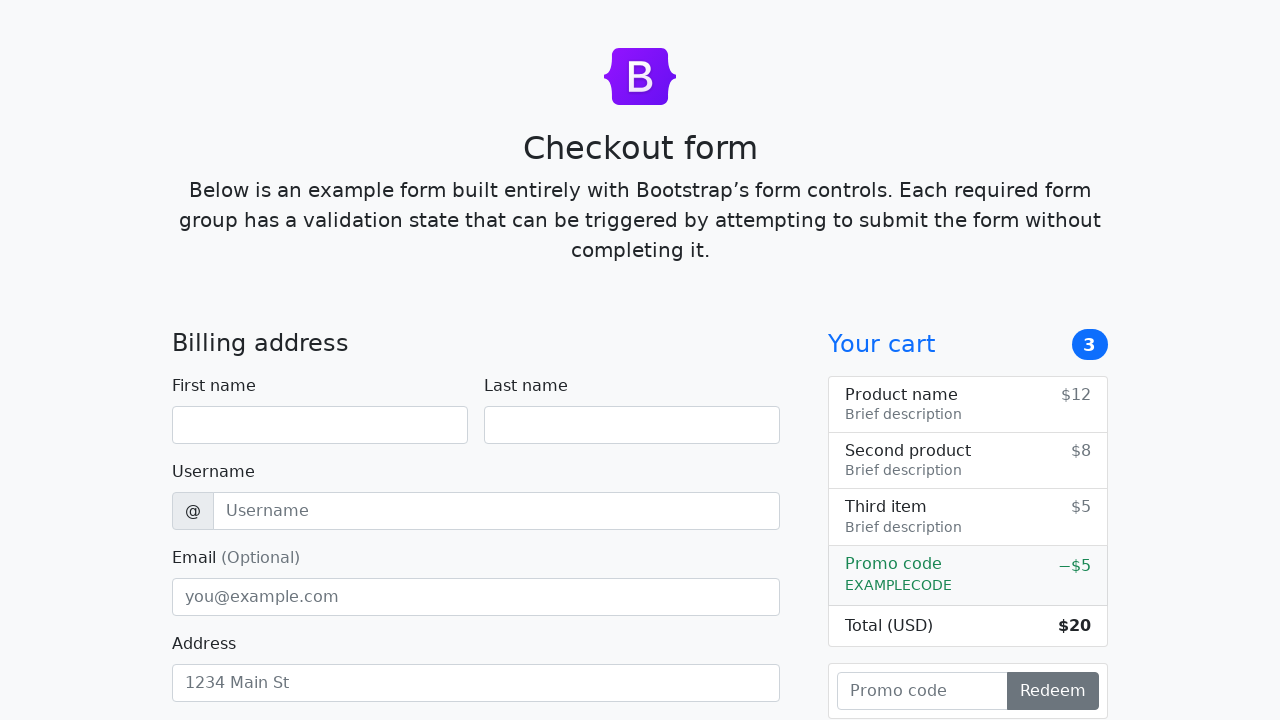